Tests the Python.org website by searching for "pycon" and verifying results are displayed

Starting URL: http://www.python.org

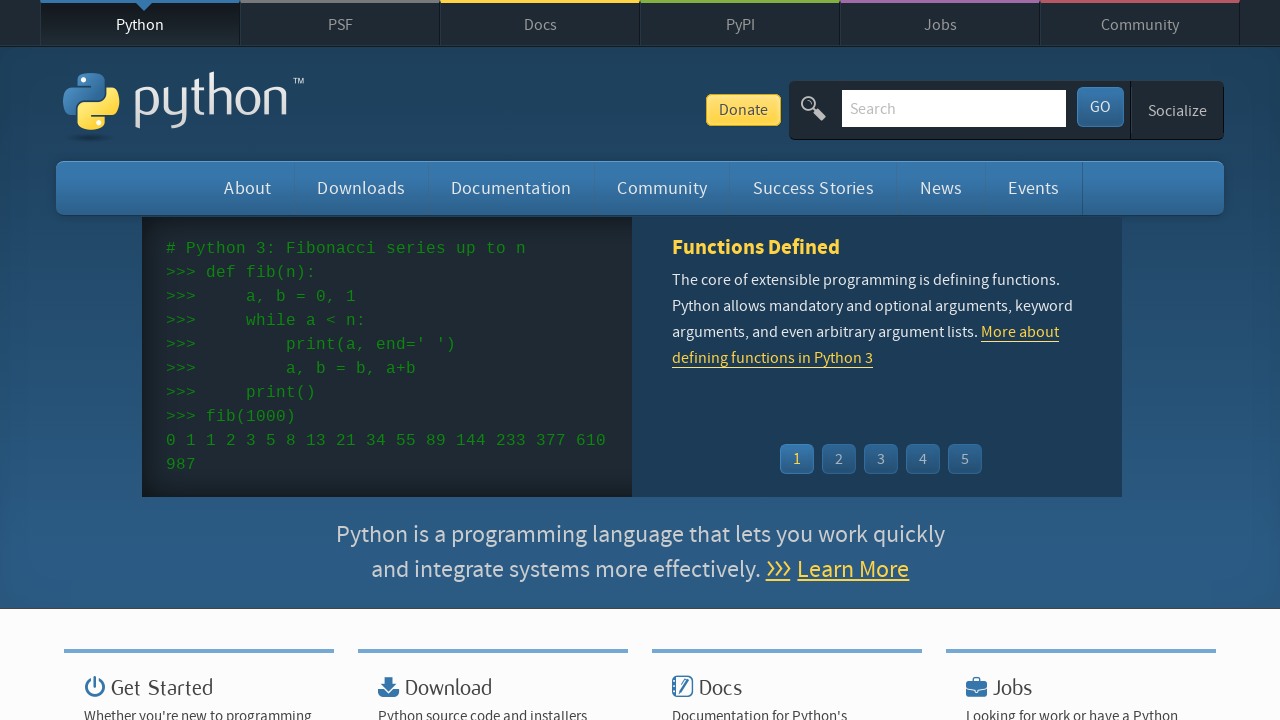

Located search input field by name attribute 'q'
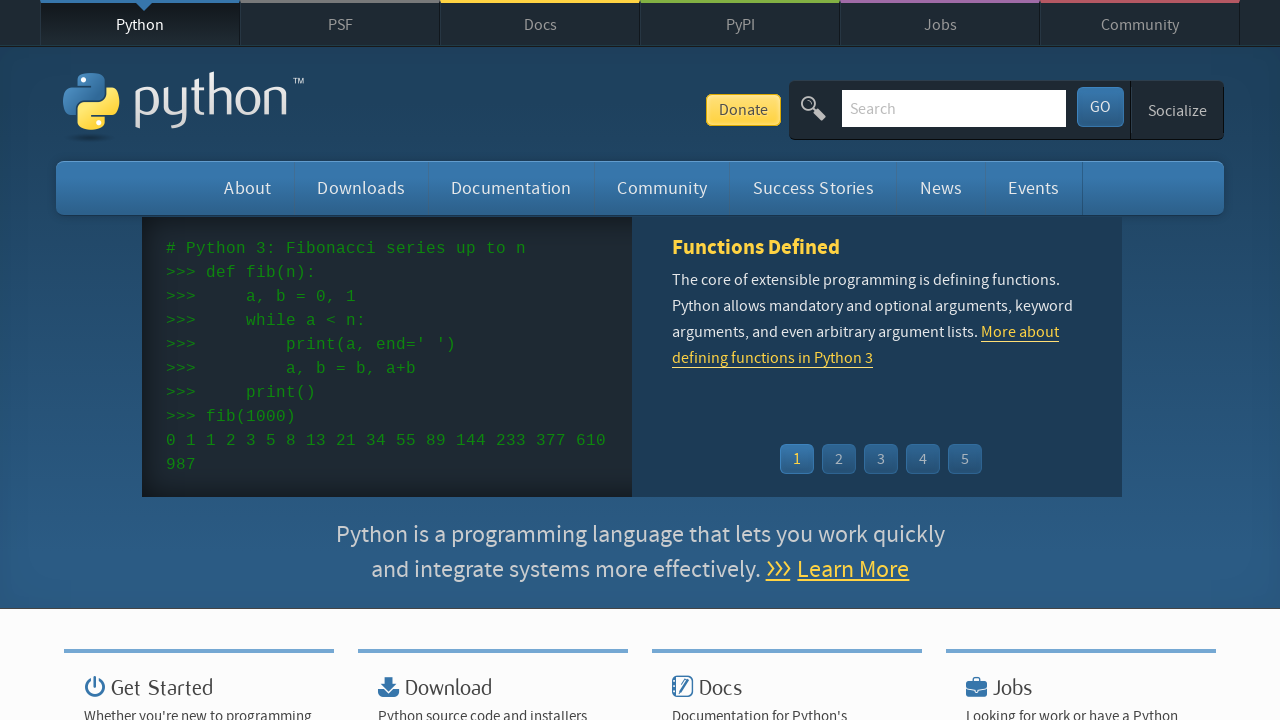

Cleared search input field on input[name='q']
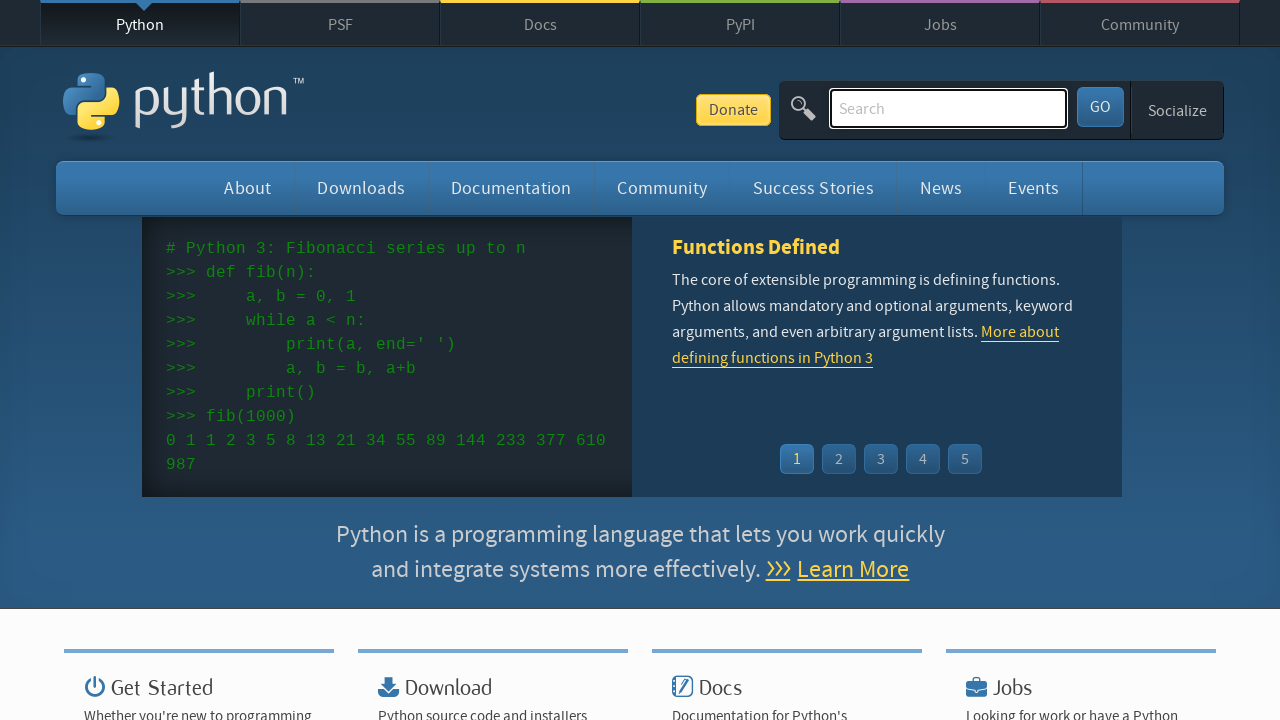

Filled search field with 'pycon' on input[name='q']
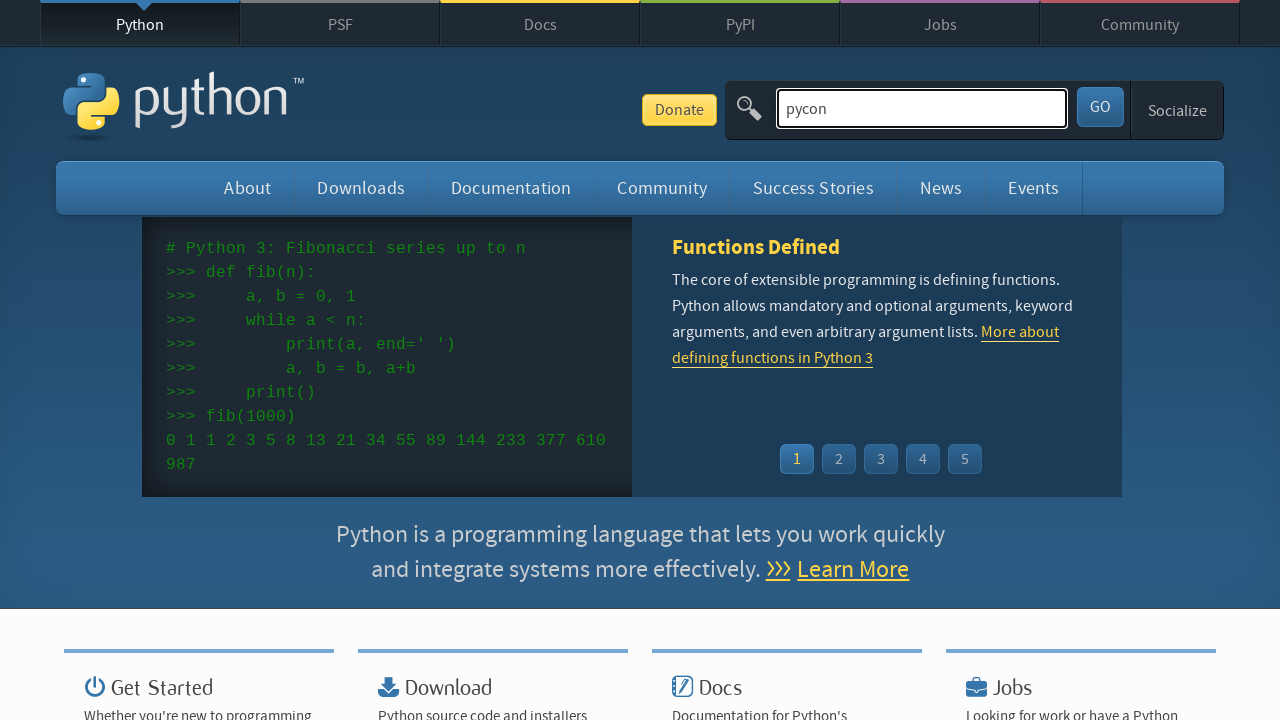

Pressed Enter to submit search on input[name='q']
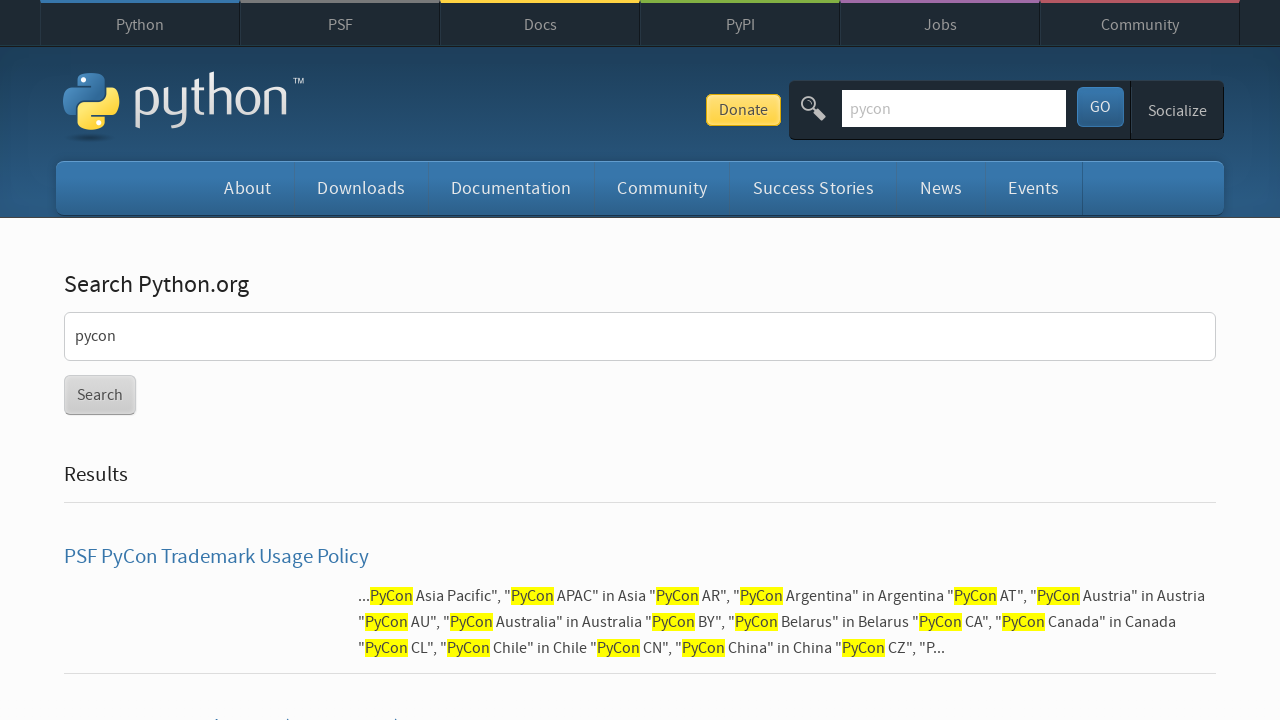

Page loaded and reached networkidle state
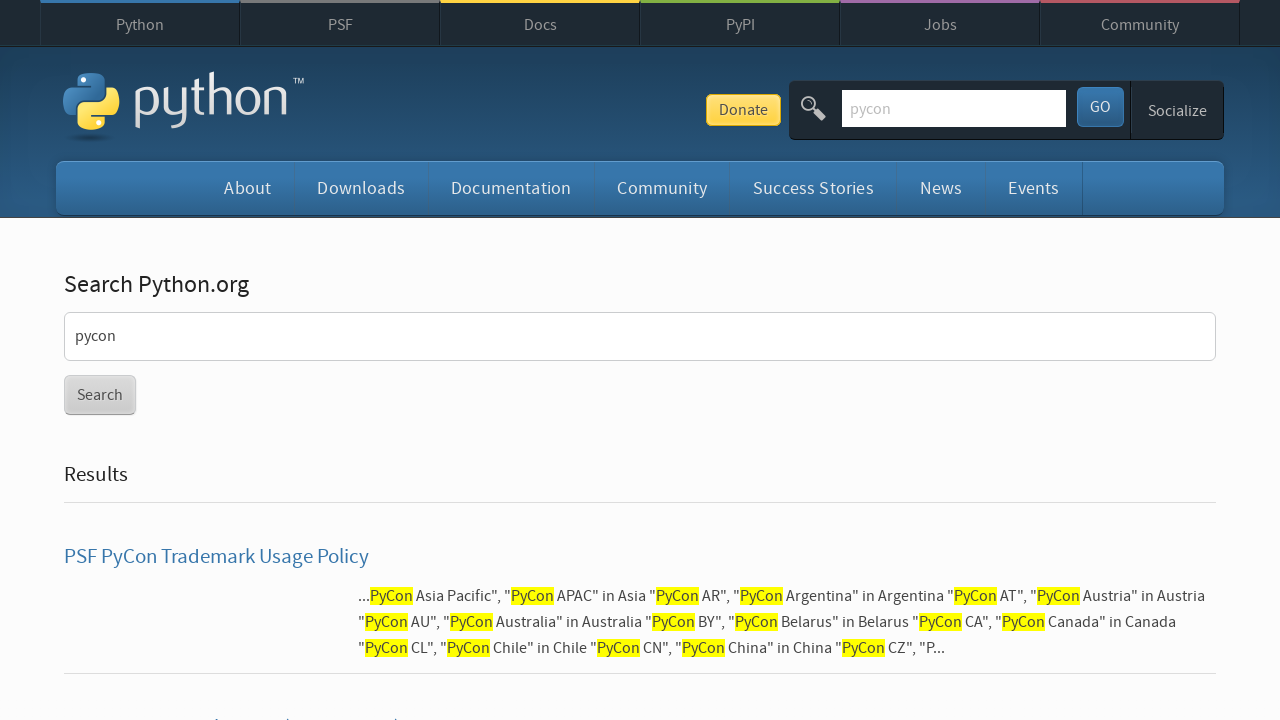

Verified that 'No results found.' message is not present in page content
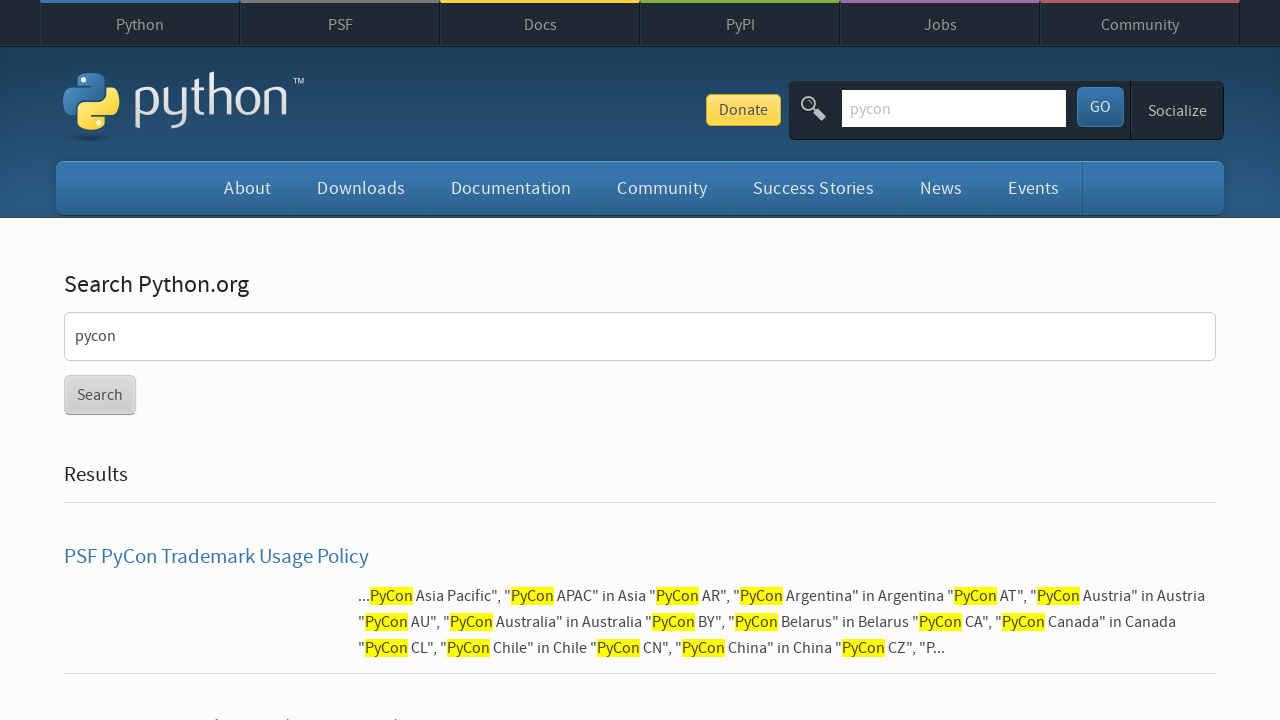

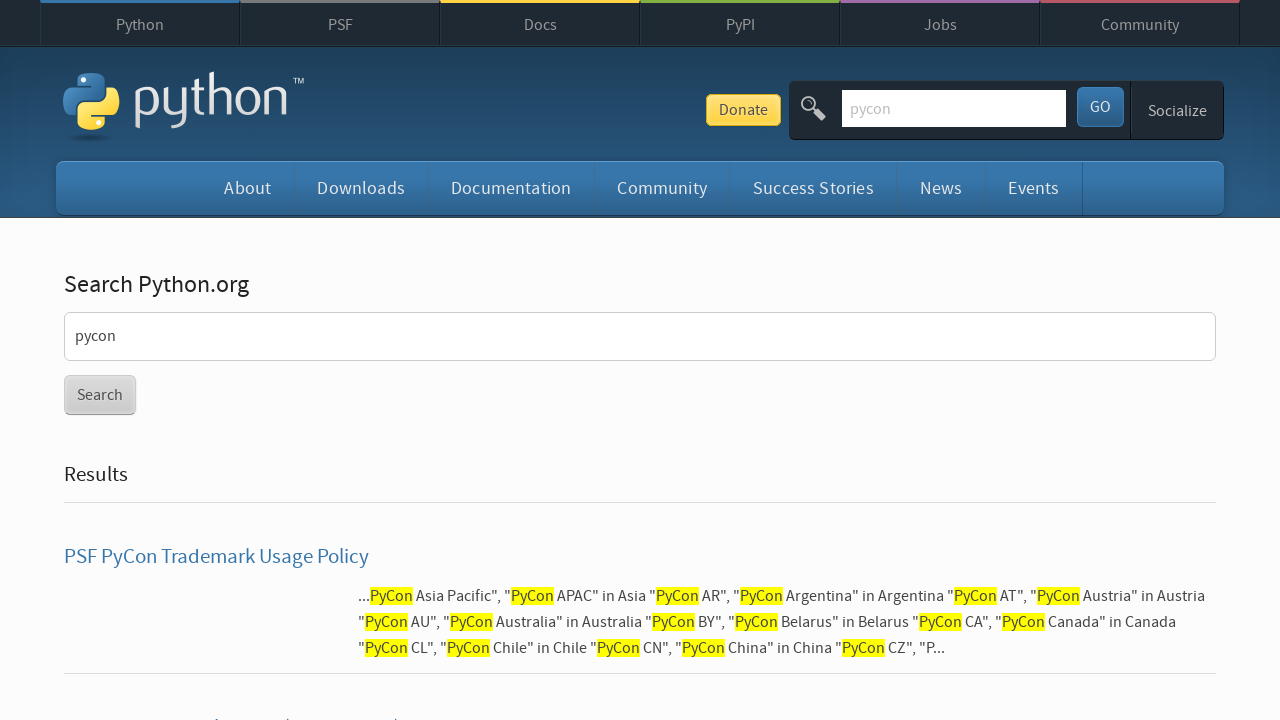